Fills out a multi-field form on Syntax Projects CSS Selector practice page with user information, feedback, and course details

Starting URL: https://syntaxprojects.com/cssSelector-homework.php

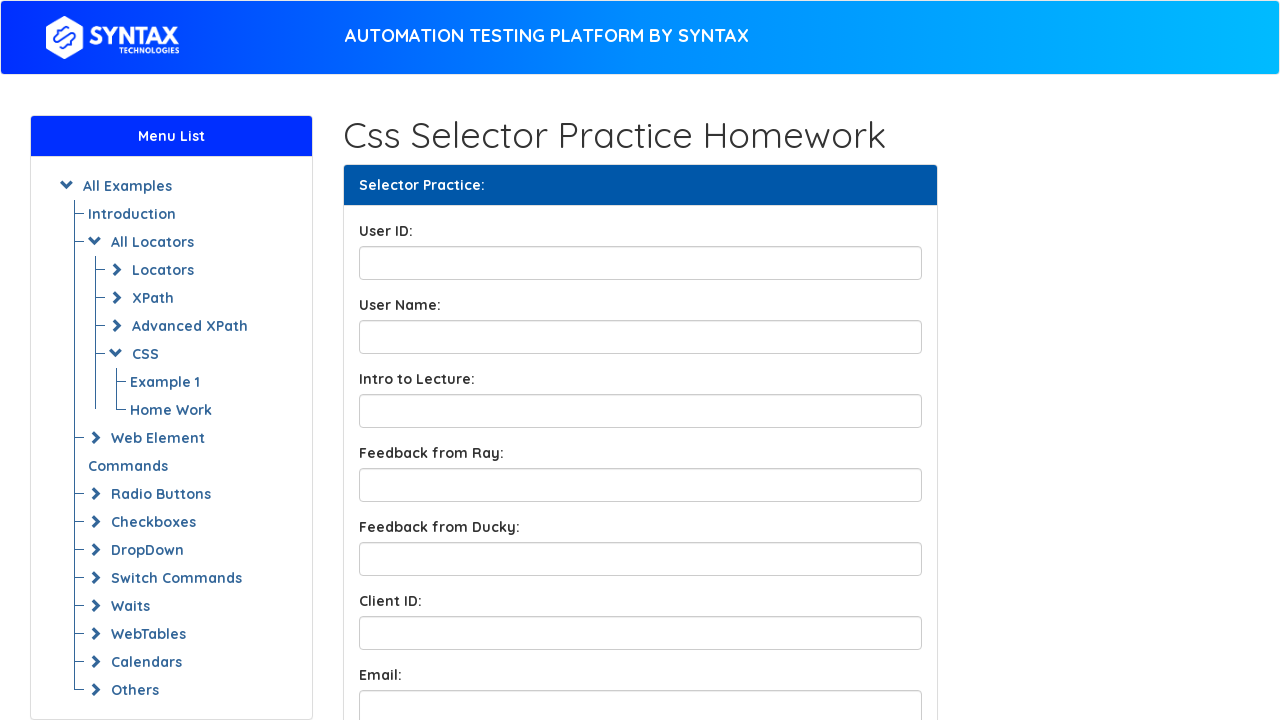

Filled User ID field with 'John123' on input#UserID
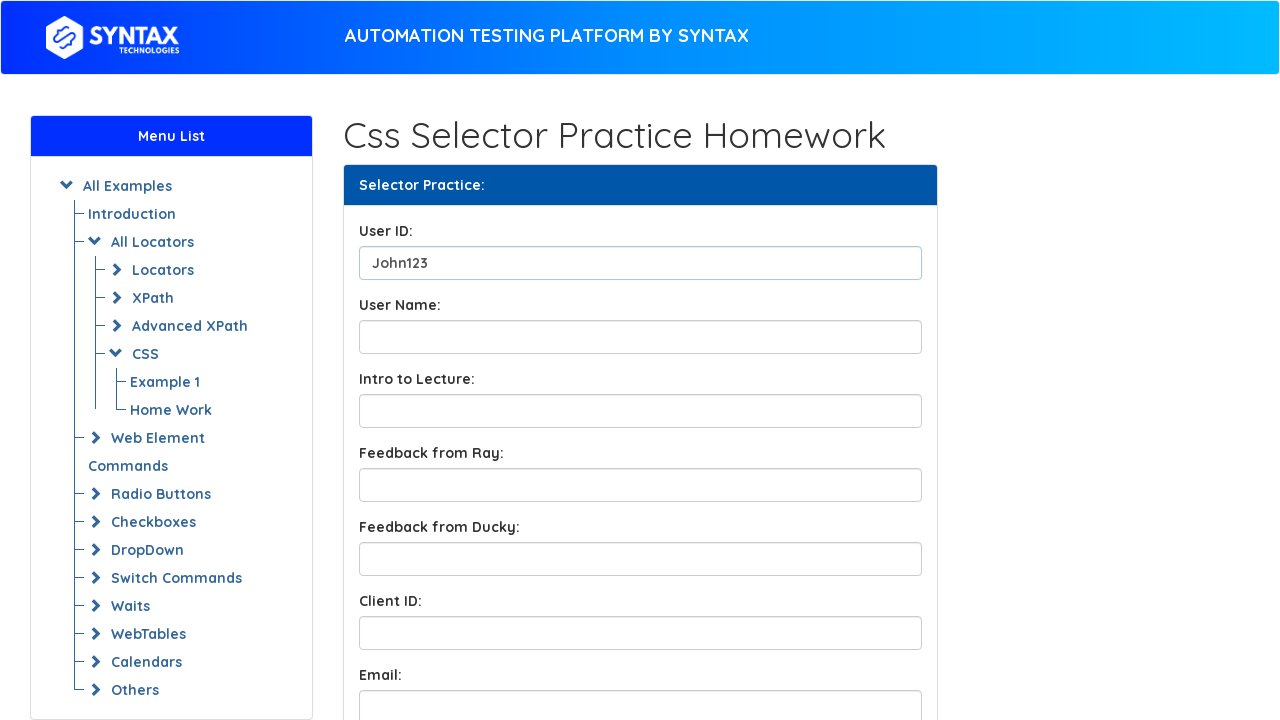

Filled User Name field with 'John321' on input#UserName
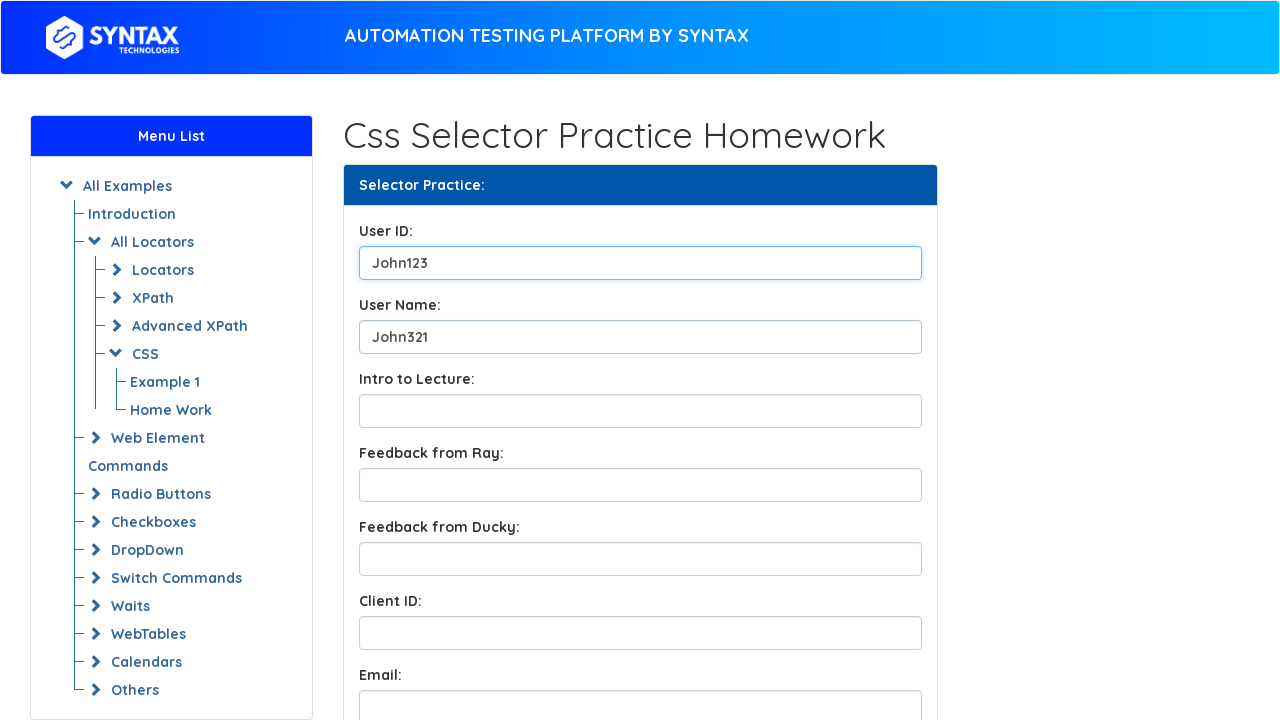

Filled Lecture Introduction field with 'Hello' on input[name='LectureIntro']
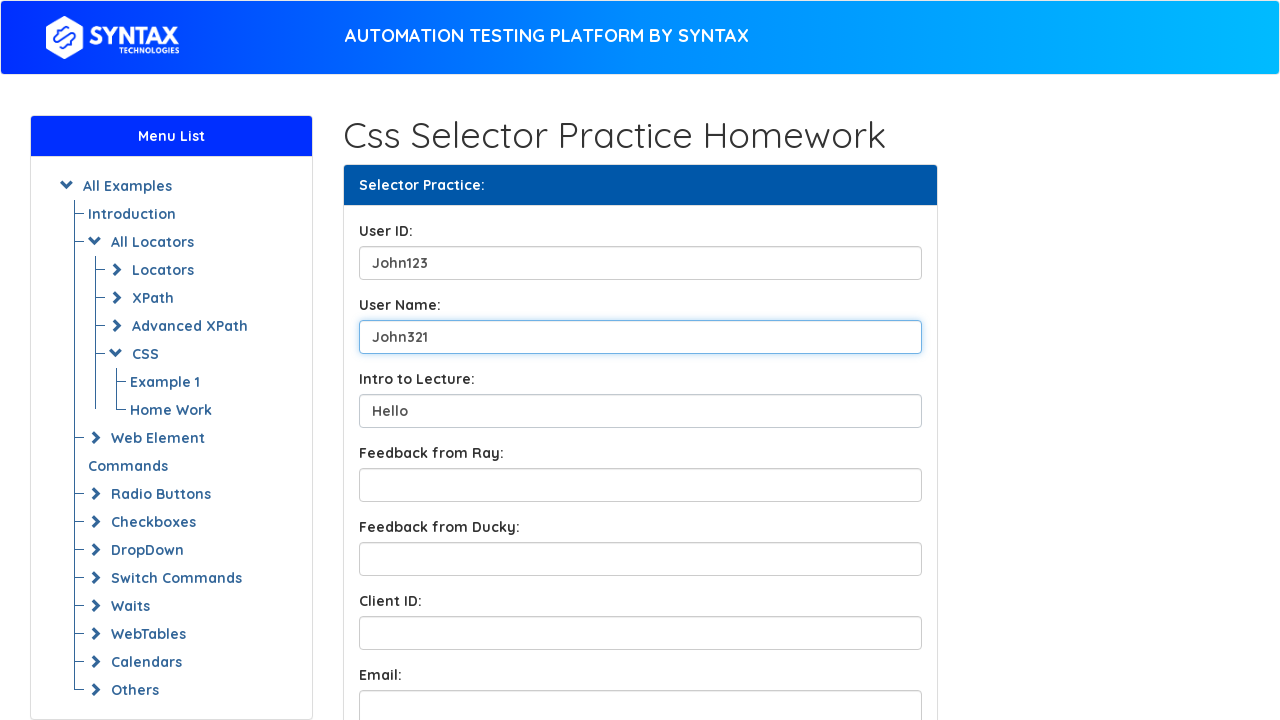

Filled Feedback from Ray field with 'Not Bad' on input#FeedbackFromRay
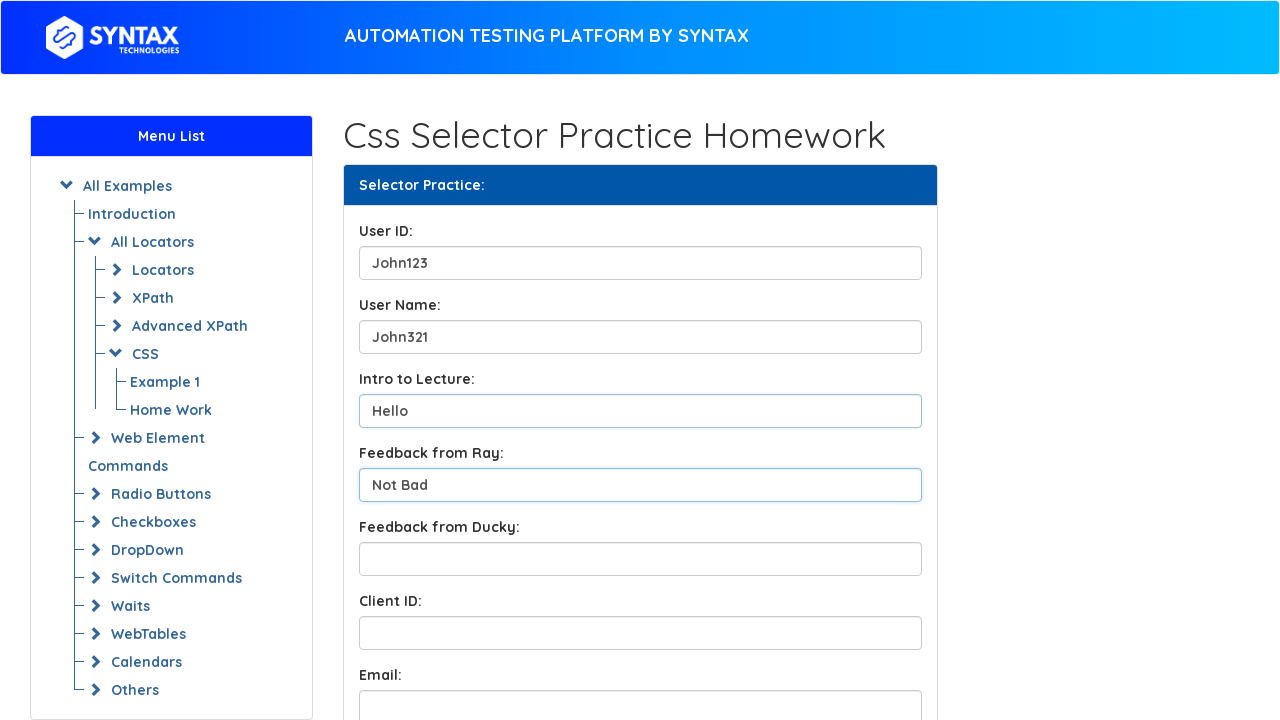

Filled Feedback from Ducky field with 'Good' on input#FeedbackfromDucky
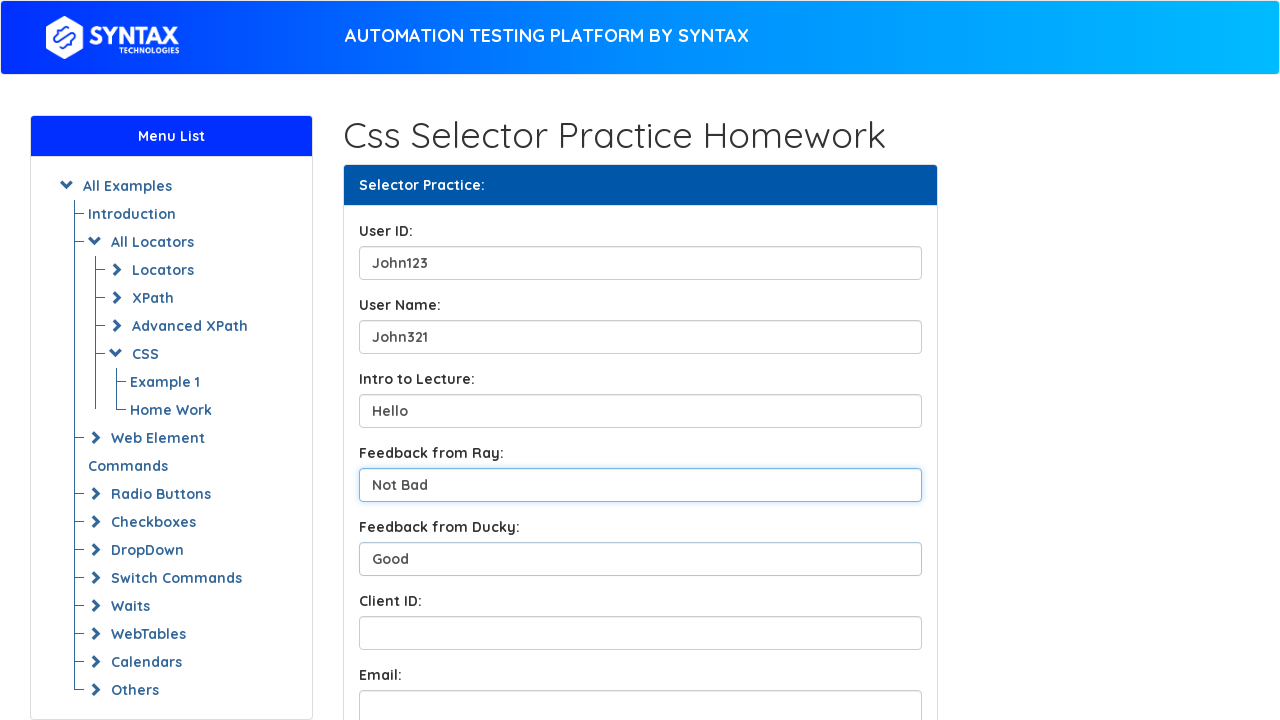

Filled Client ID field with 'JoHN1234' on input[name='ClientID']
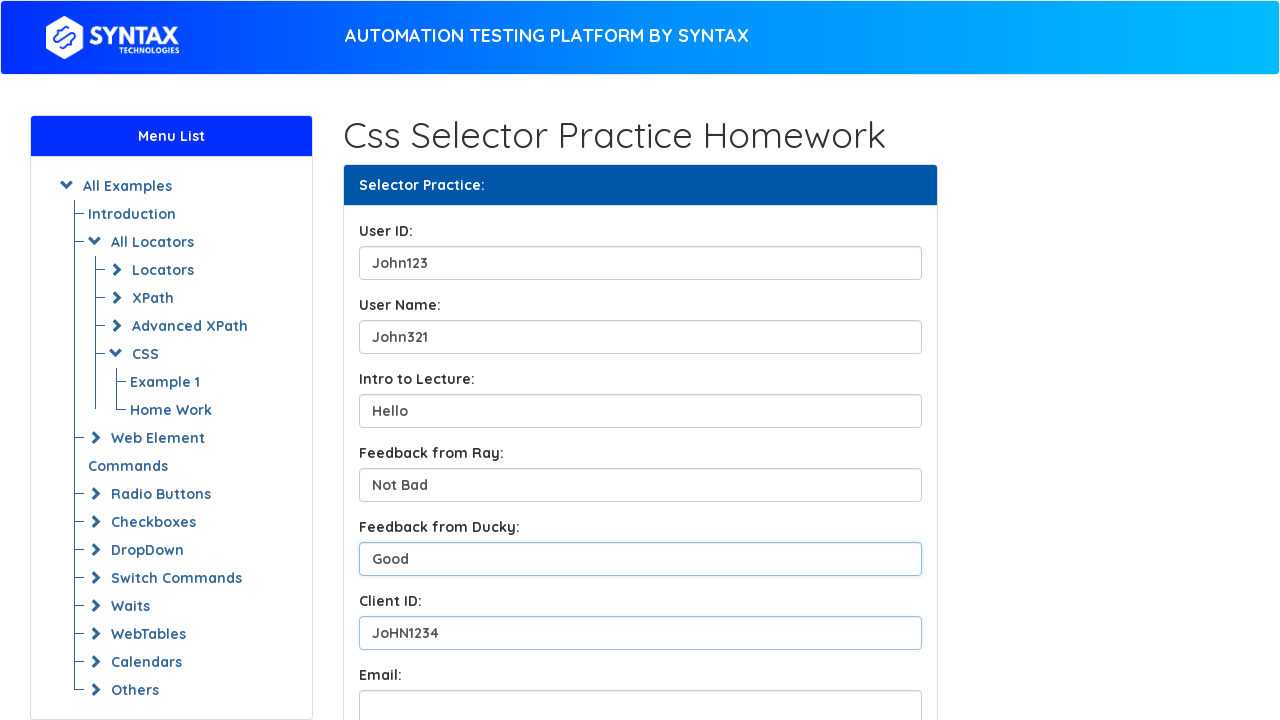

Filled Email field with 'john@gmail.com' on input[name='email']
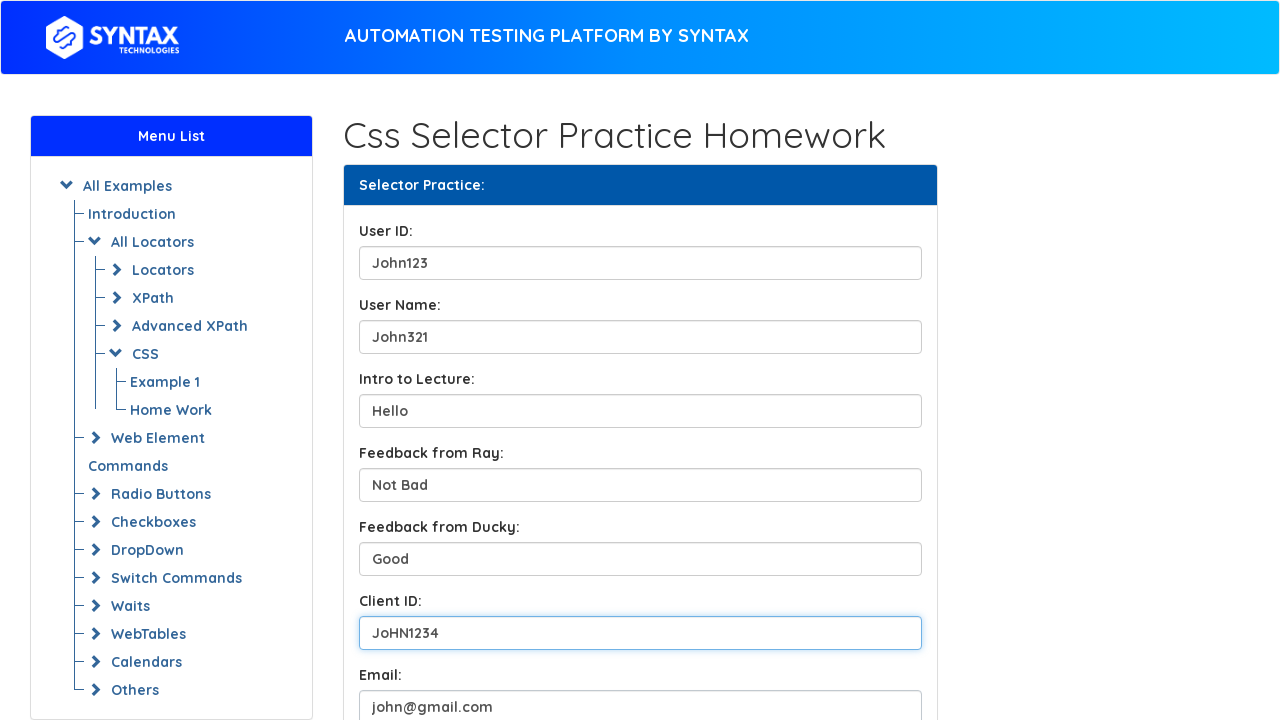

Filled Course Topic field with 'Learn' on input[name='CourseTopic']
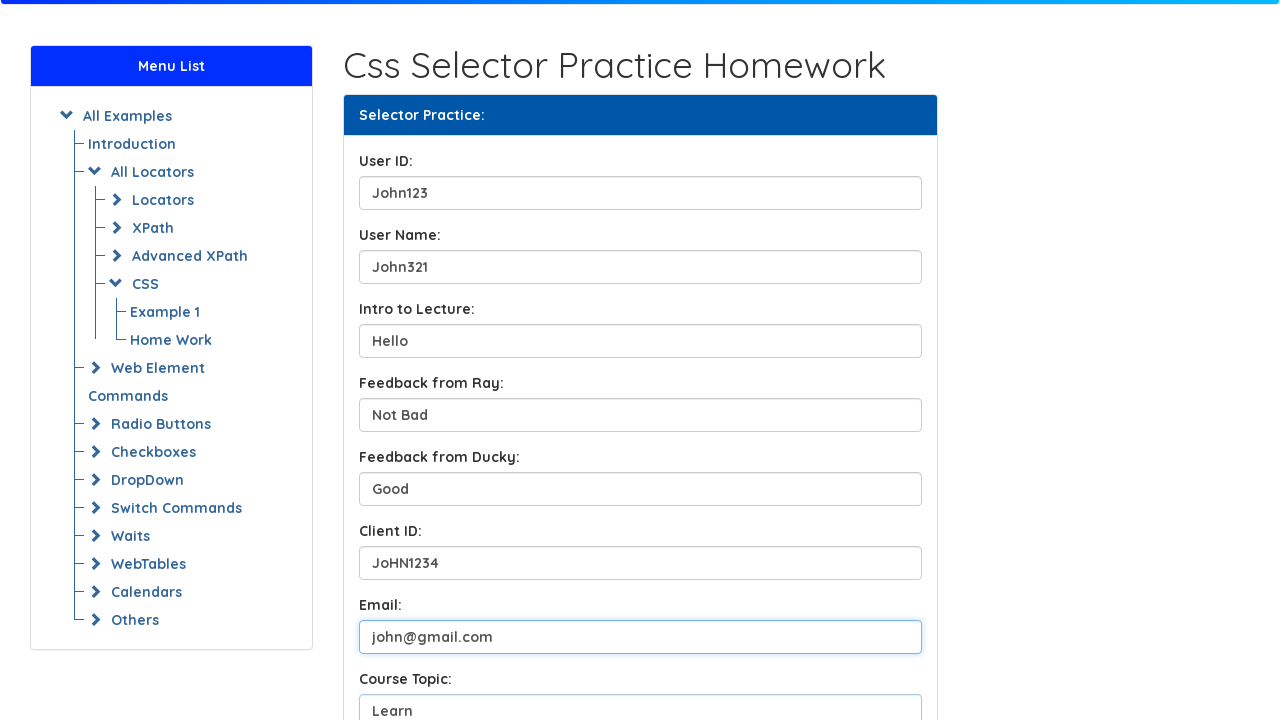

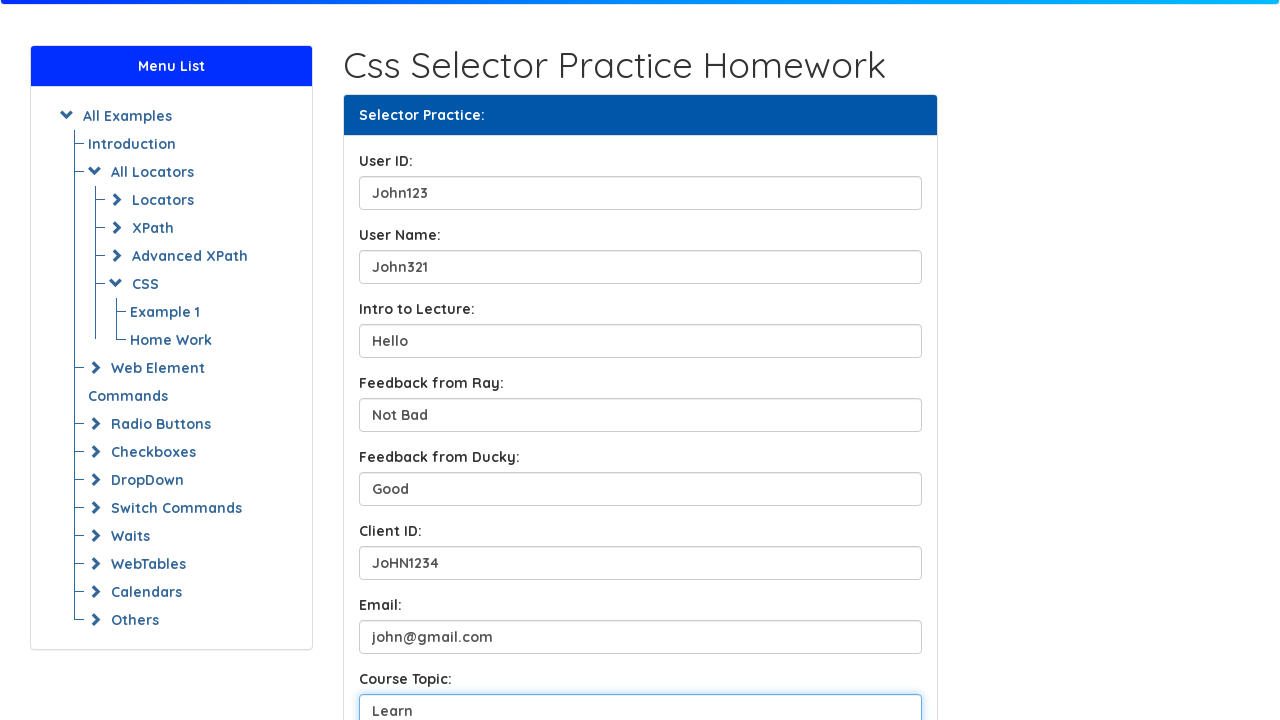